Tests filtering functionality by navigating to a deals page, searching for "Wheat", and verifying that search results are properly filtered

Starting URL: https://rahulshettyacademy.com/seleniumPractise/#/

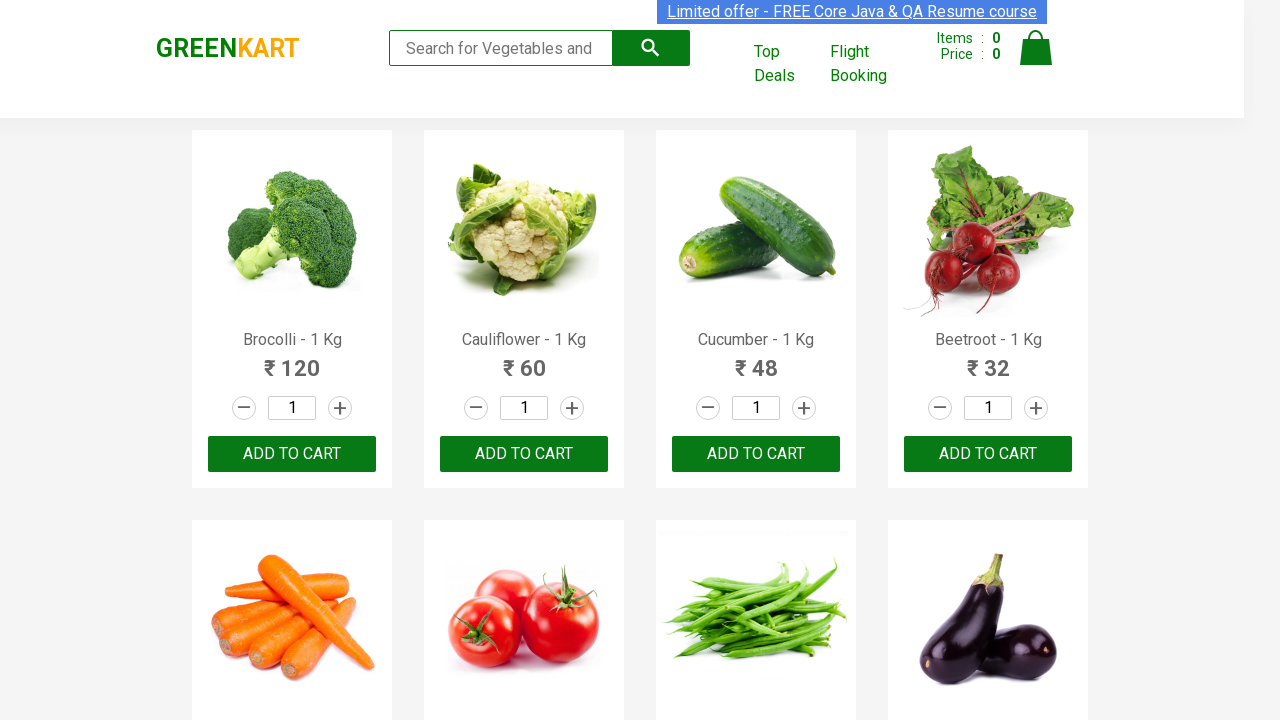

Clicked on 'Top Deals' link to open new window at (787, 64) on xpath=//a[text()='Top Deals']
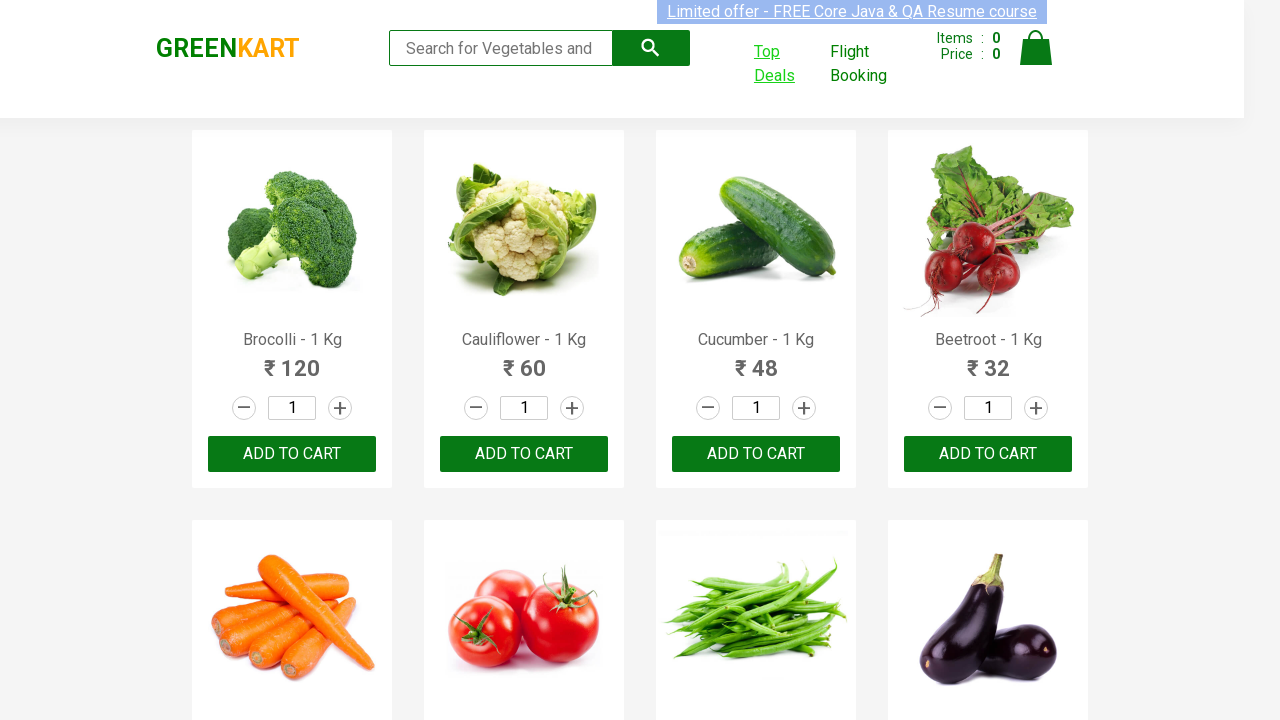

New window/tab opened with Top Deals page
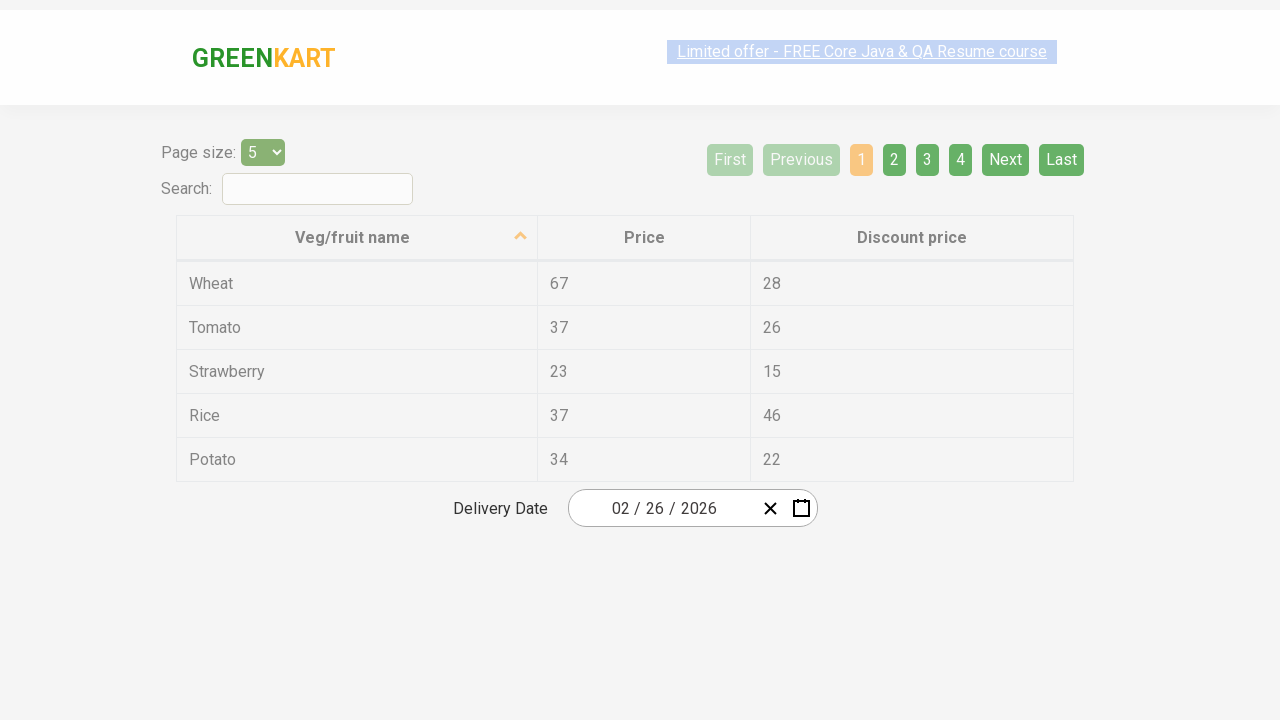

Filled search field with 'Wheat' on #search-field
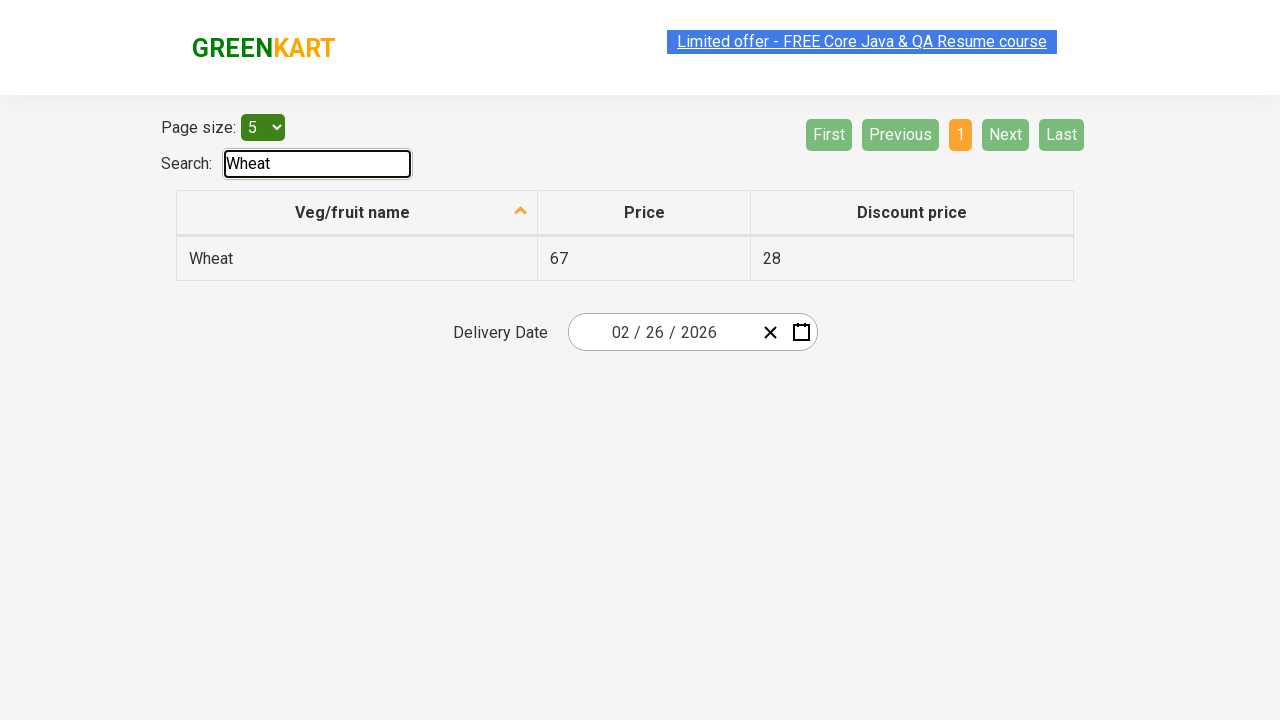

Filtered search results loaded
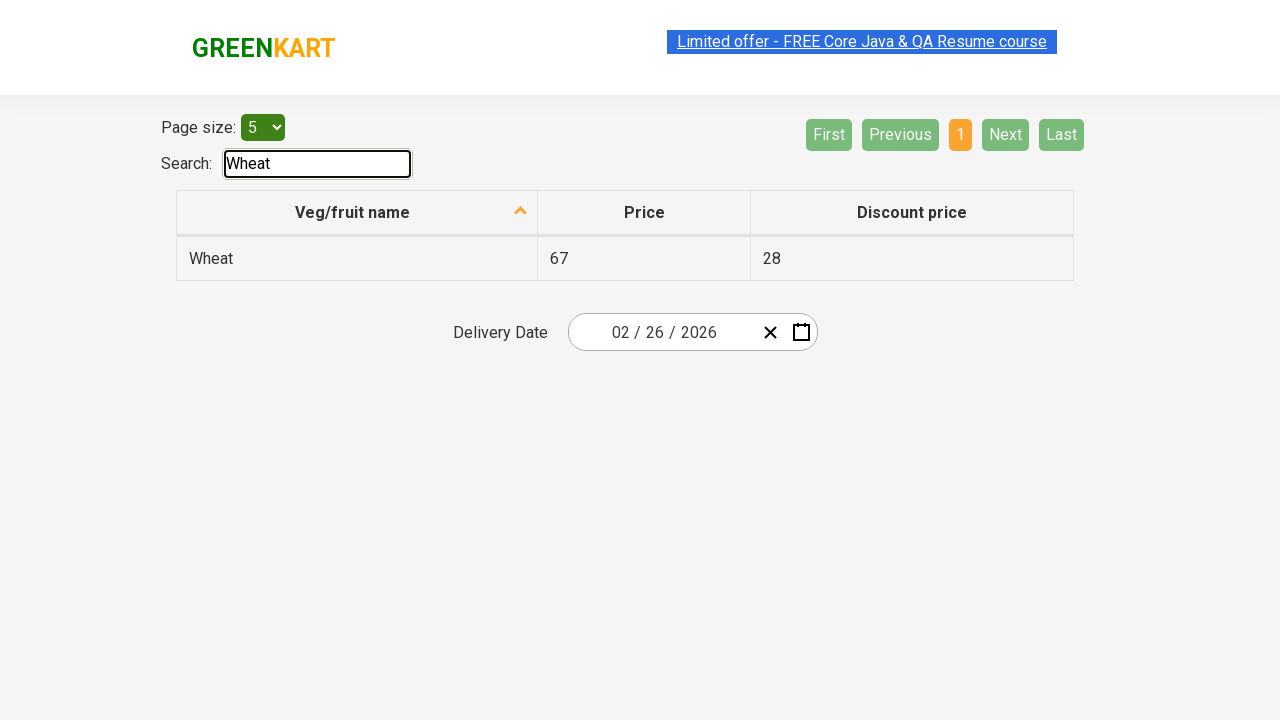

Retrieved all items from filtered results
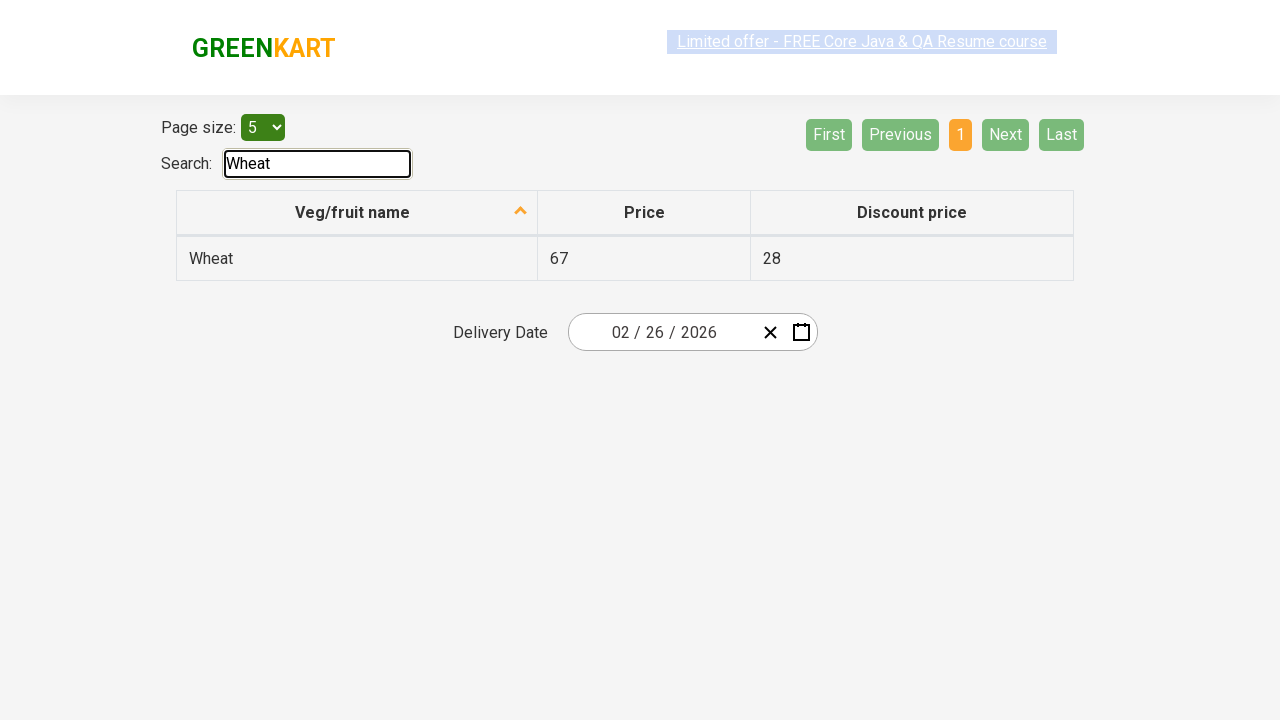

Filtered results to items containing 'Wheat': 1 items found
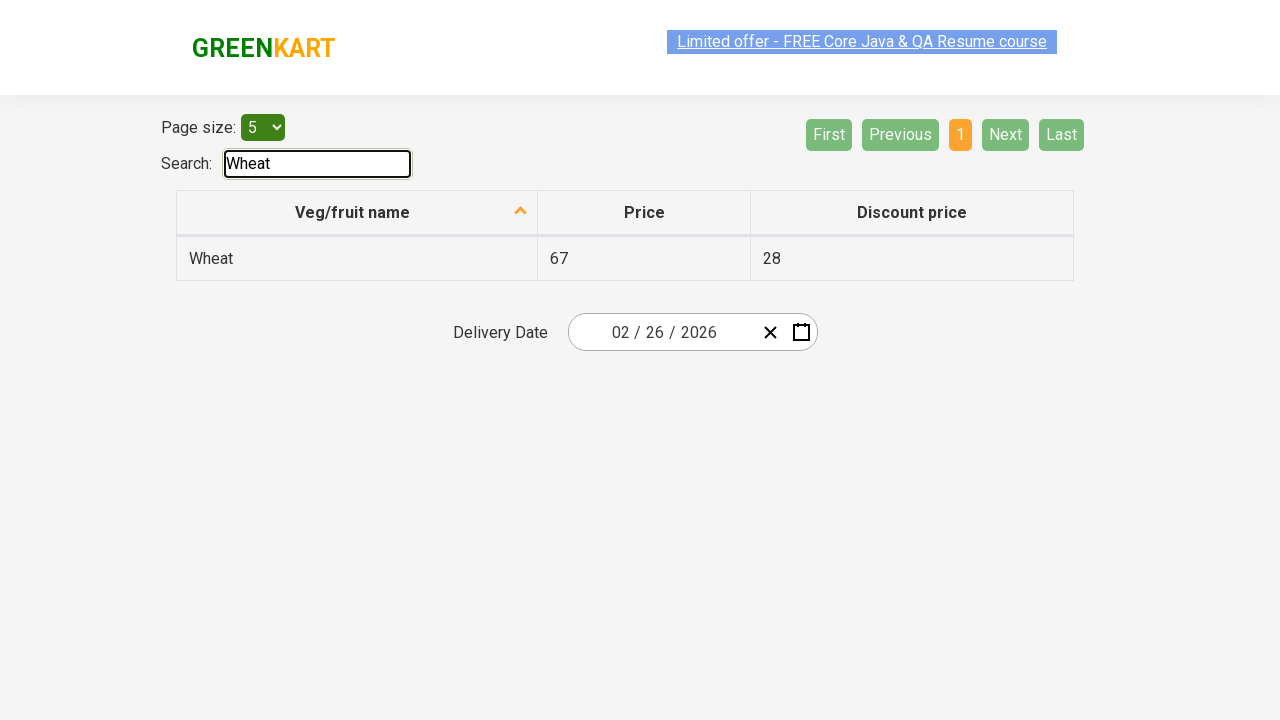

Verified that all search results contain 'Wheat' - assertion passed
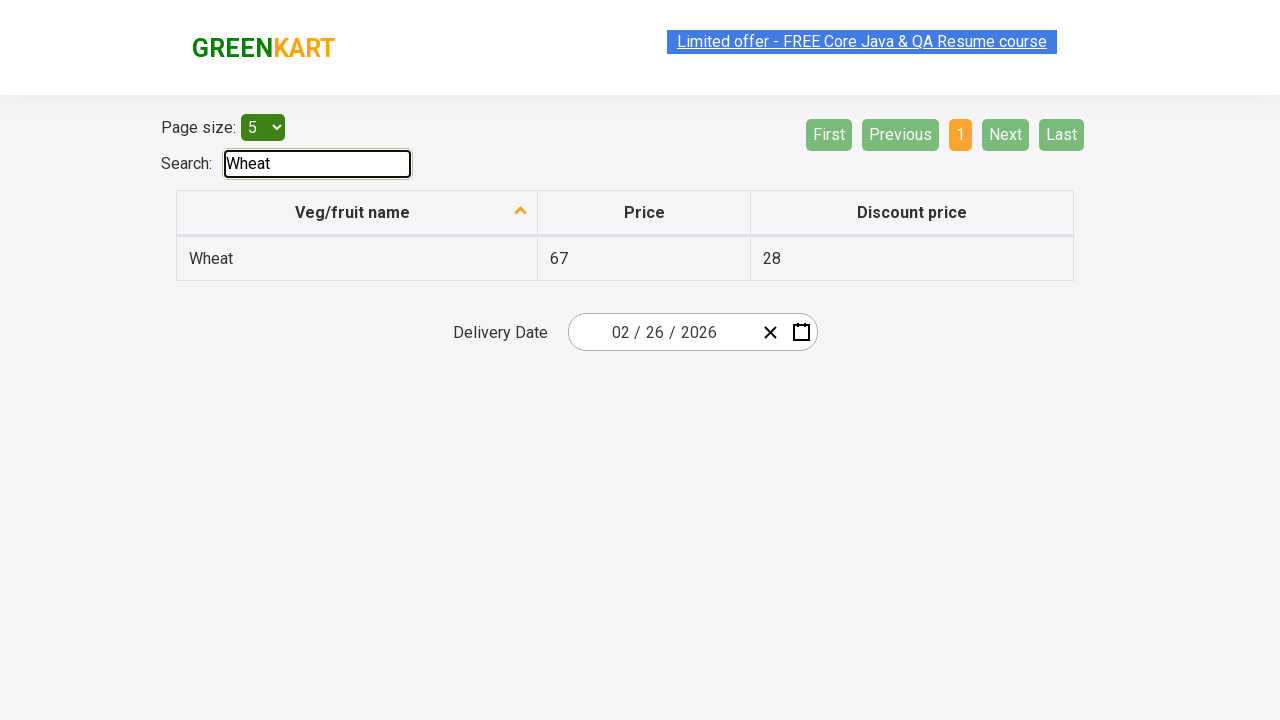

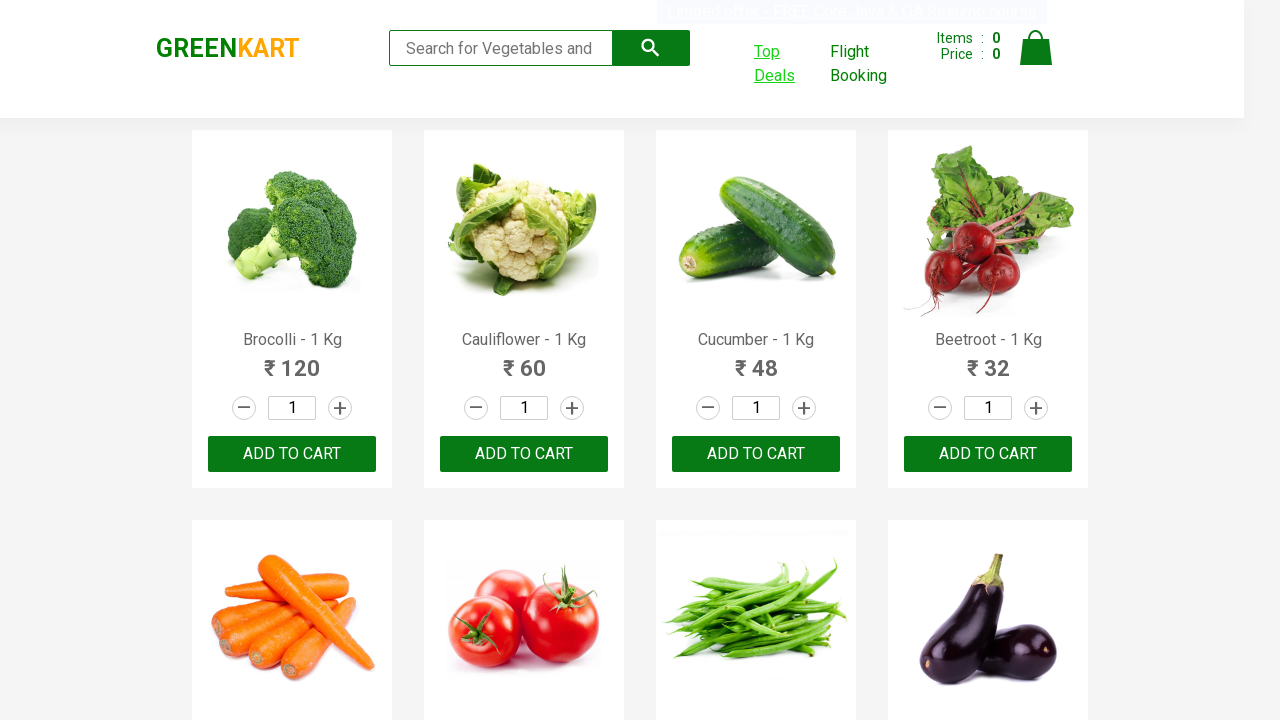